Tests multiple dropdown selections on a registration form by selecting values for skills, country, year, month, and day fields

Starting URL: https://demo.automationtesting.in/Register.html

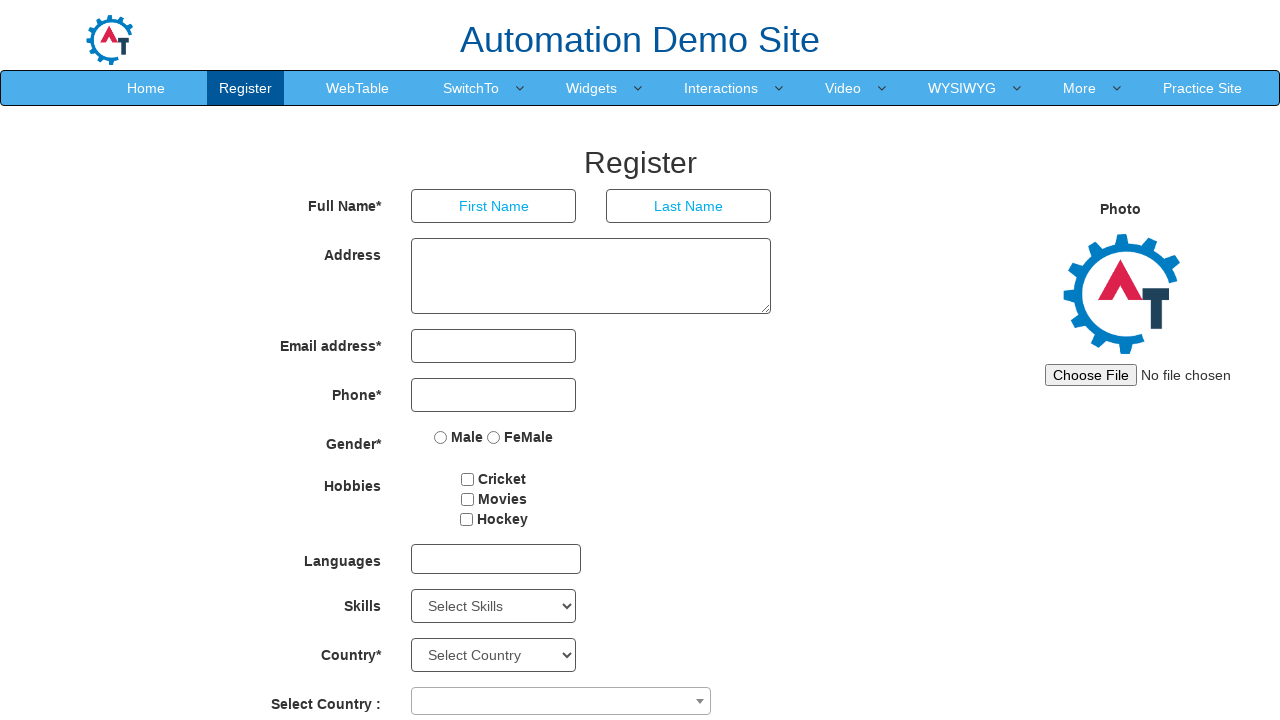

Selected 'Java' from Skills dropdown on select#Skills
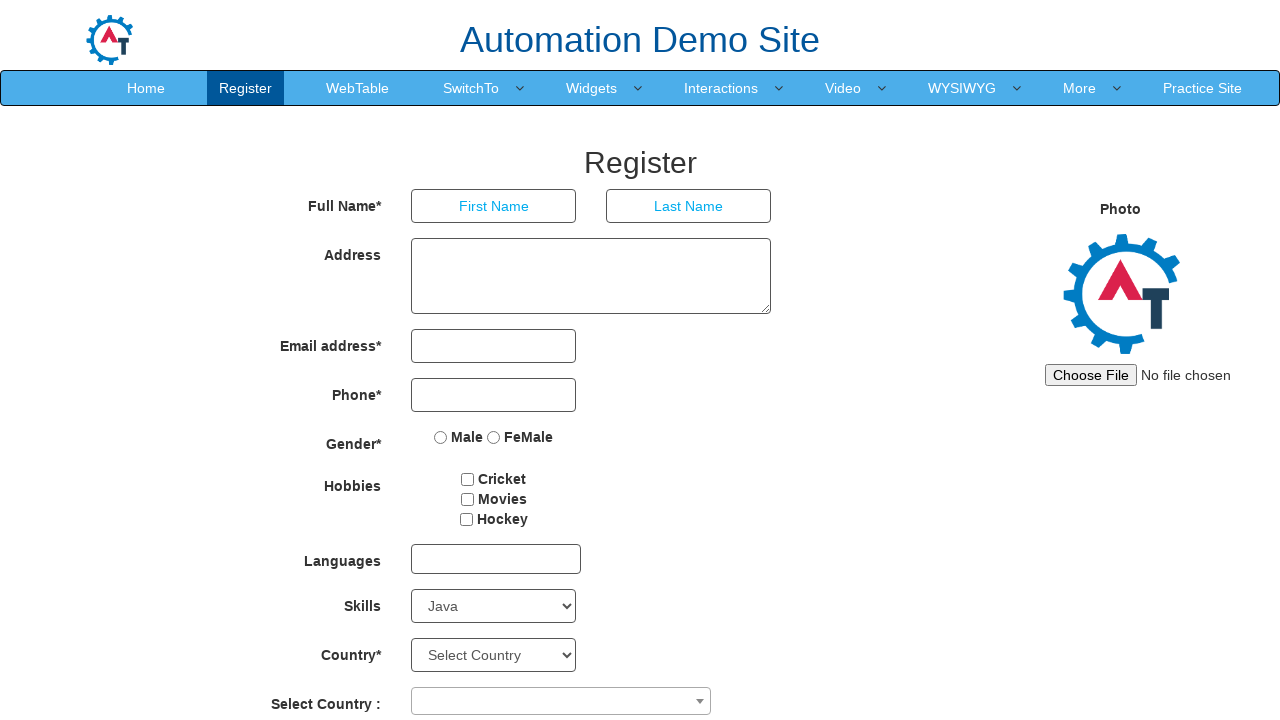

Selected 'India' from Country dropdown on select#country
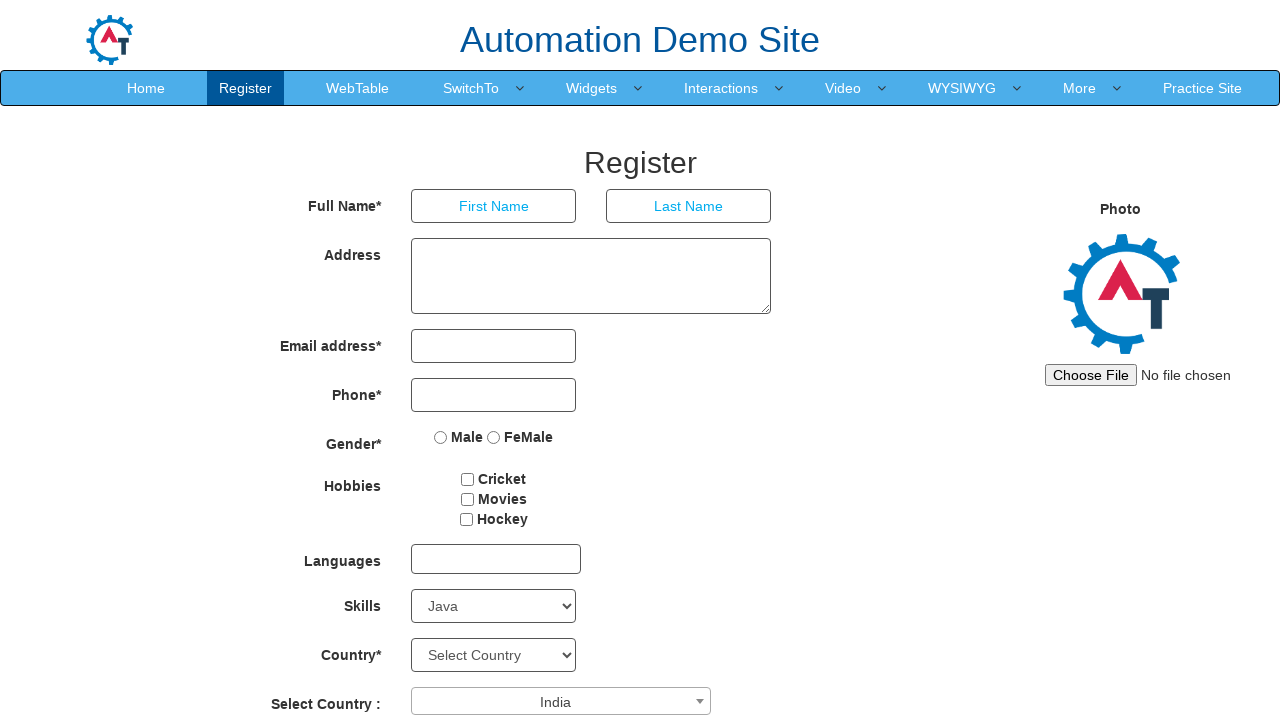

Selected '2000' from Year dropdown on select#yearbox
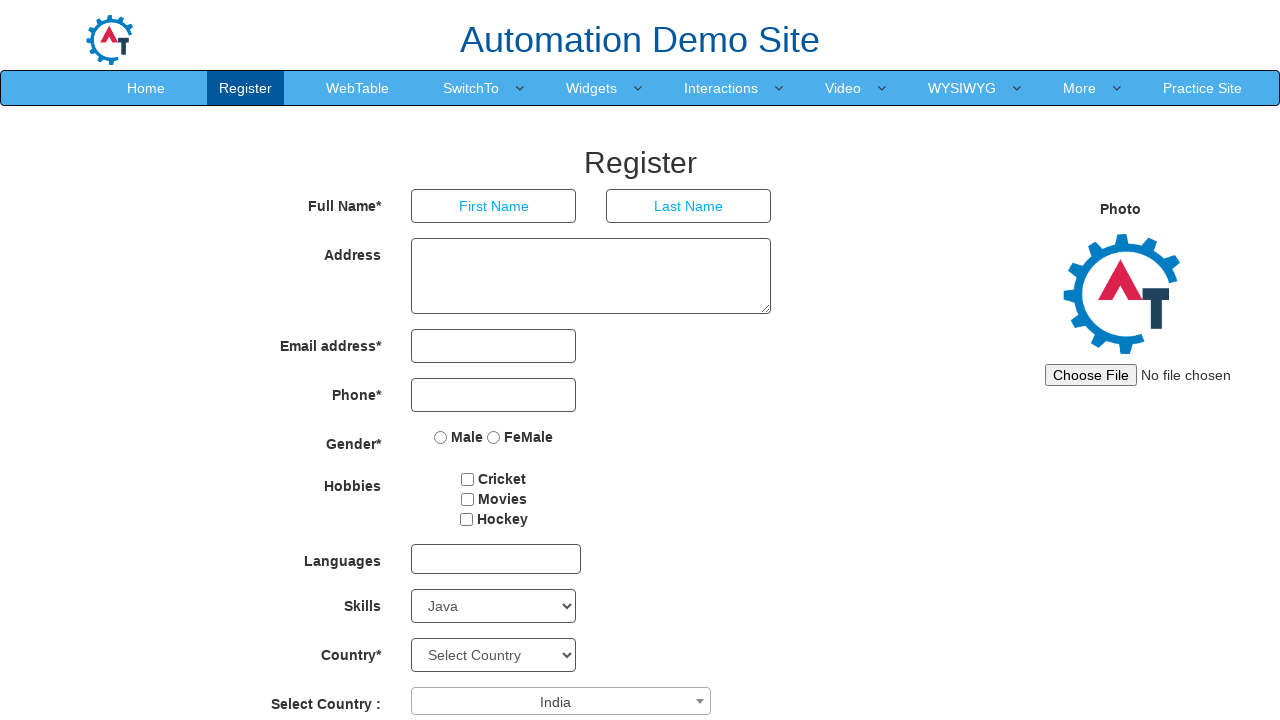

Selected 'June' from Month dropdown on select[placeholder='Month']
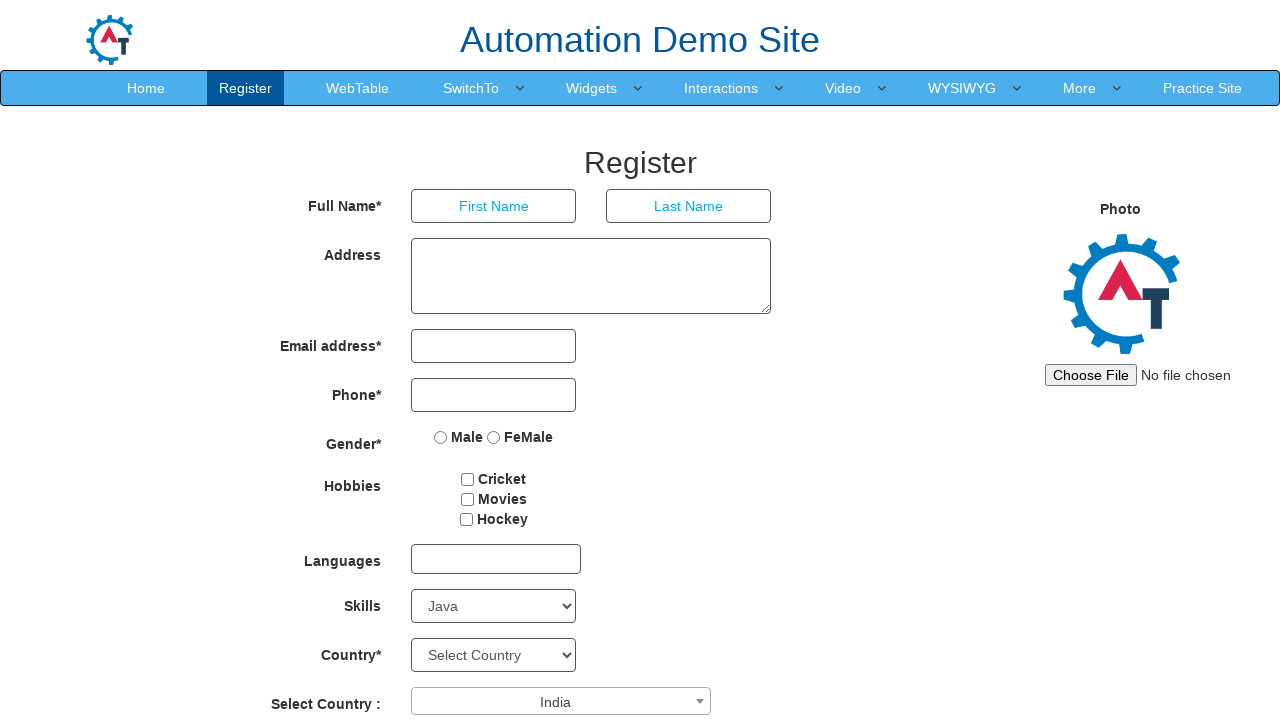

Selected '5' from Day dropdown on select#daybox
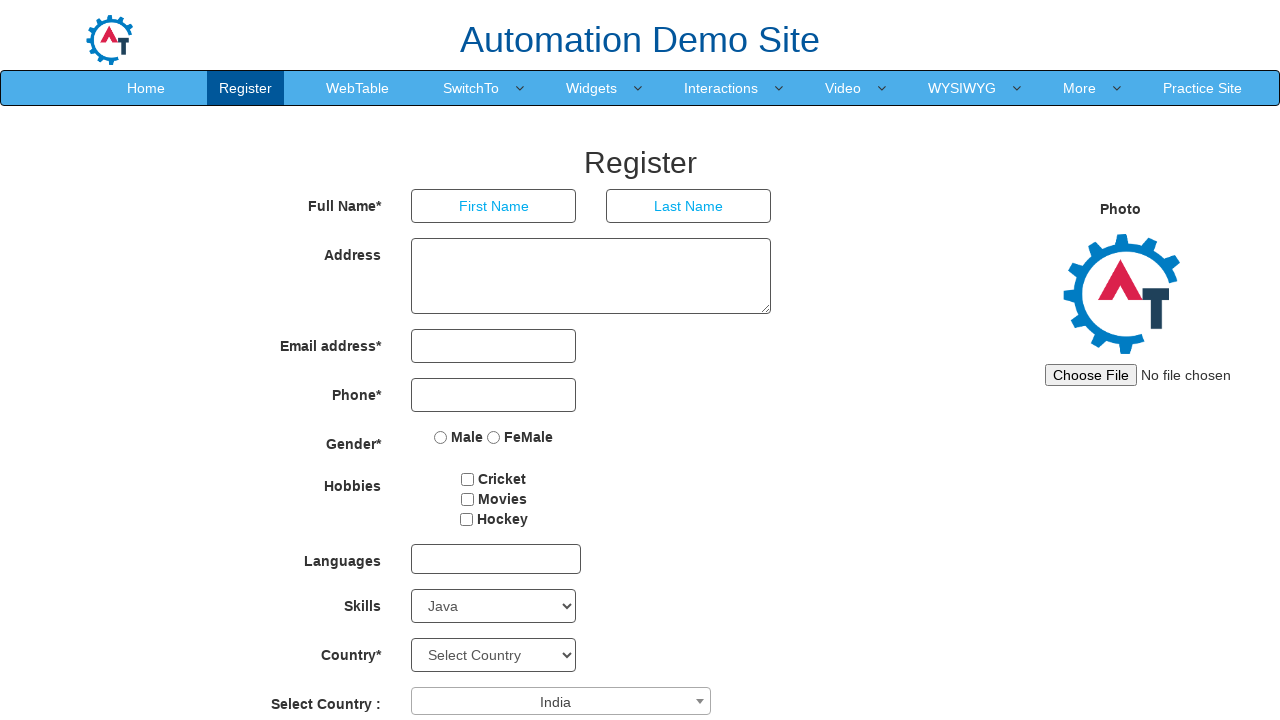

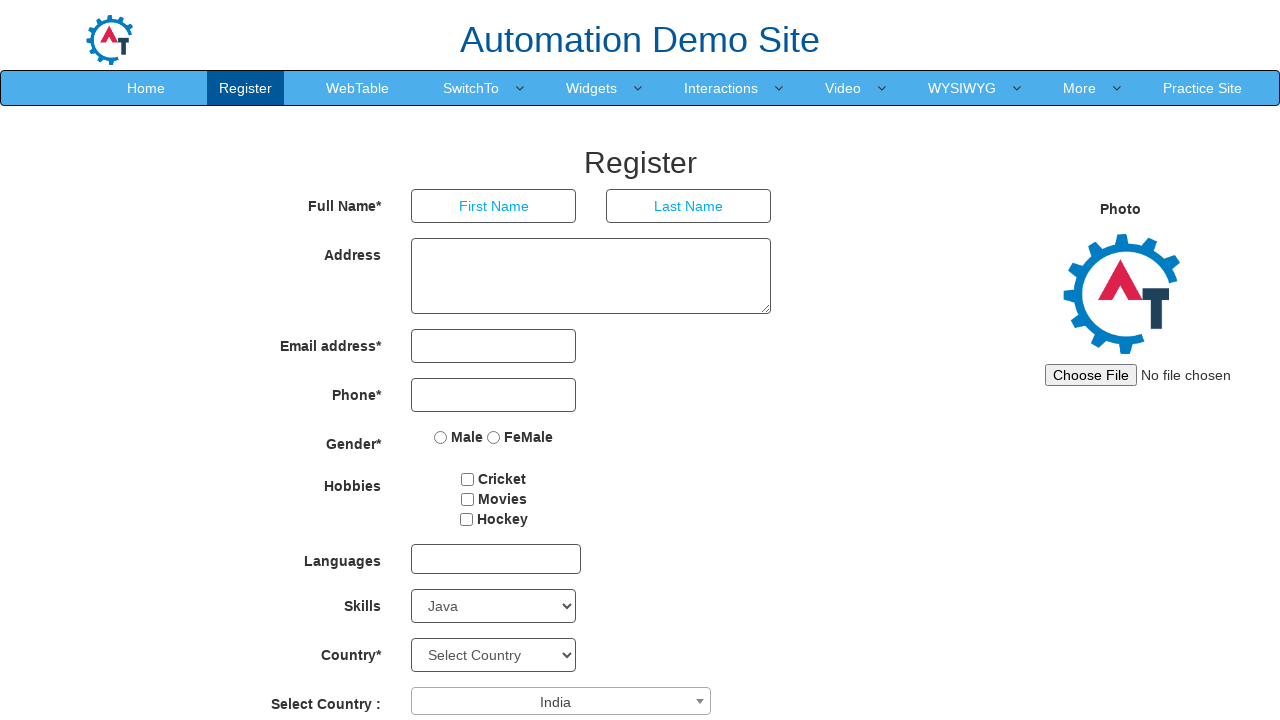